Tests drag and drop functionality on the jQuery UI droppable demo page by dragging an element and dropping it onto a target area within an iframe

Starting URL: https://jqueryui.com/droppable/

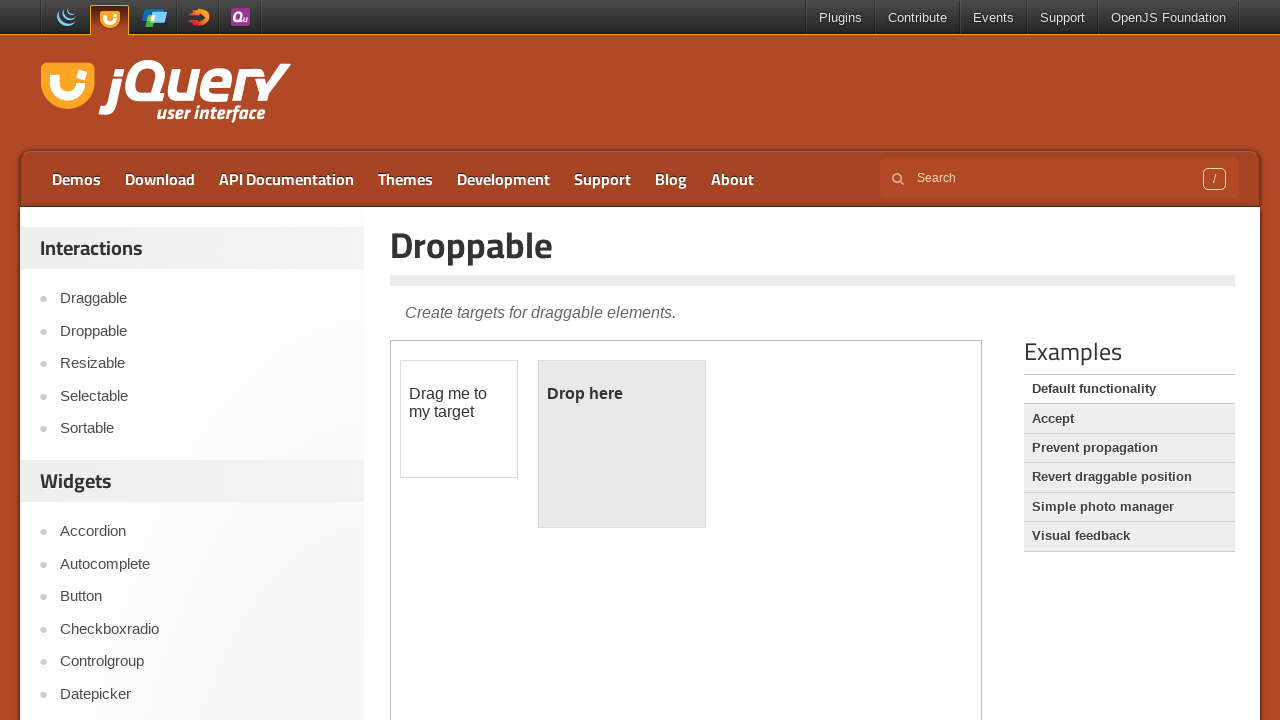

Located iframe containing drag and drop elements
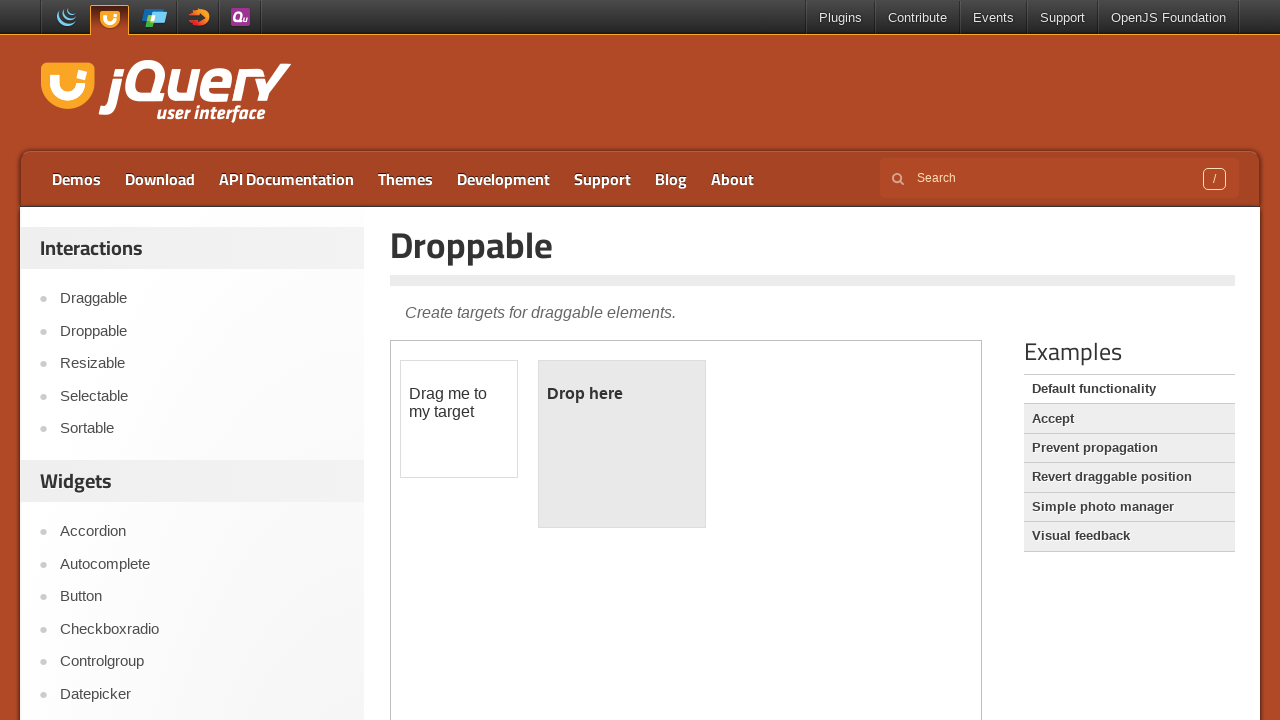

Located draggable element with id 'draggable'
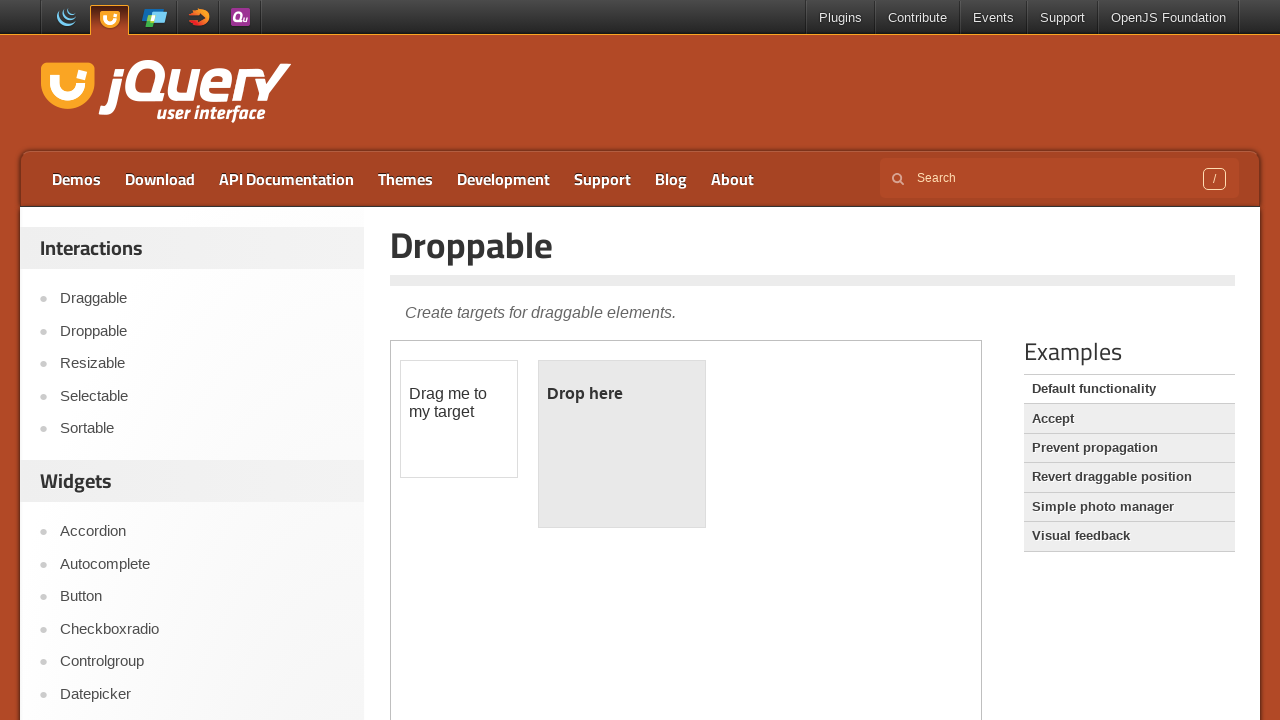

Located droppable target element with id 'droppable'
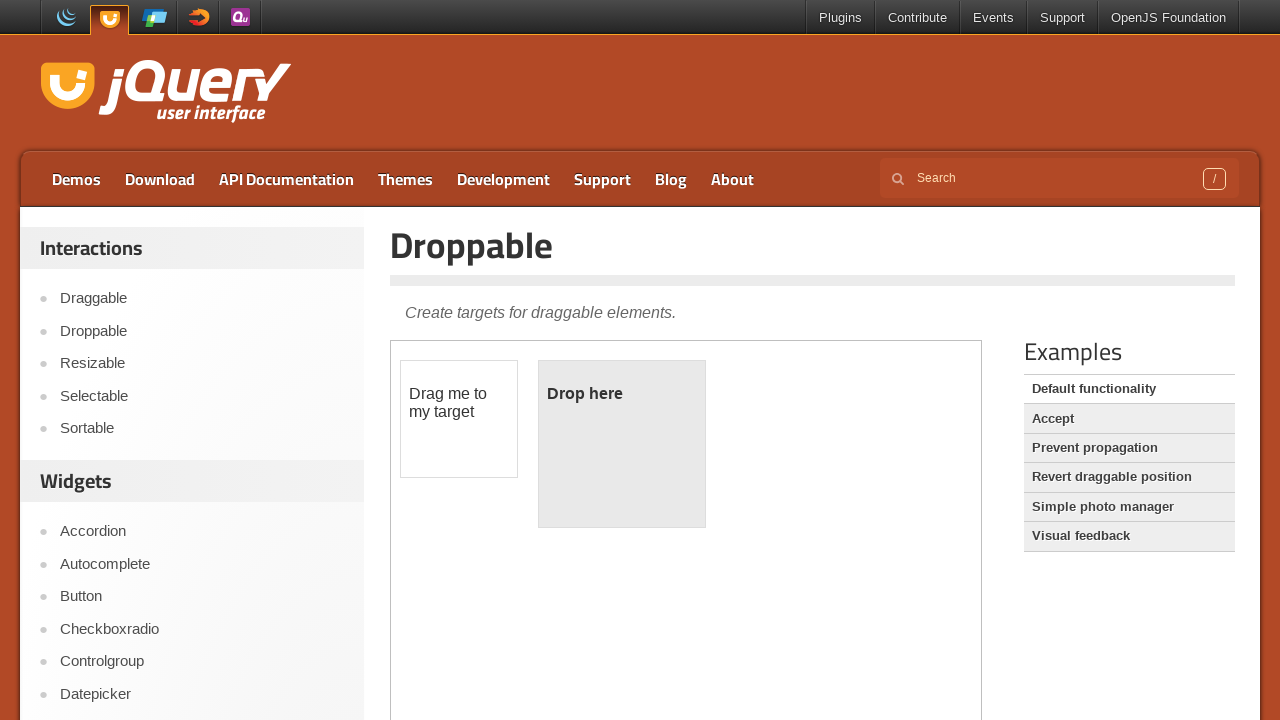

Dragged element onto droppable target at (622, 444)
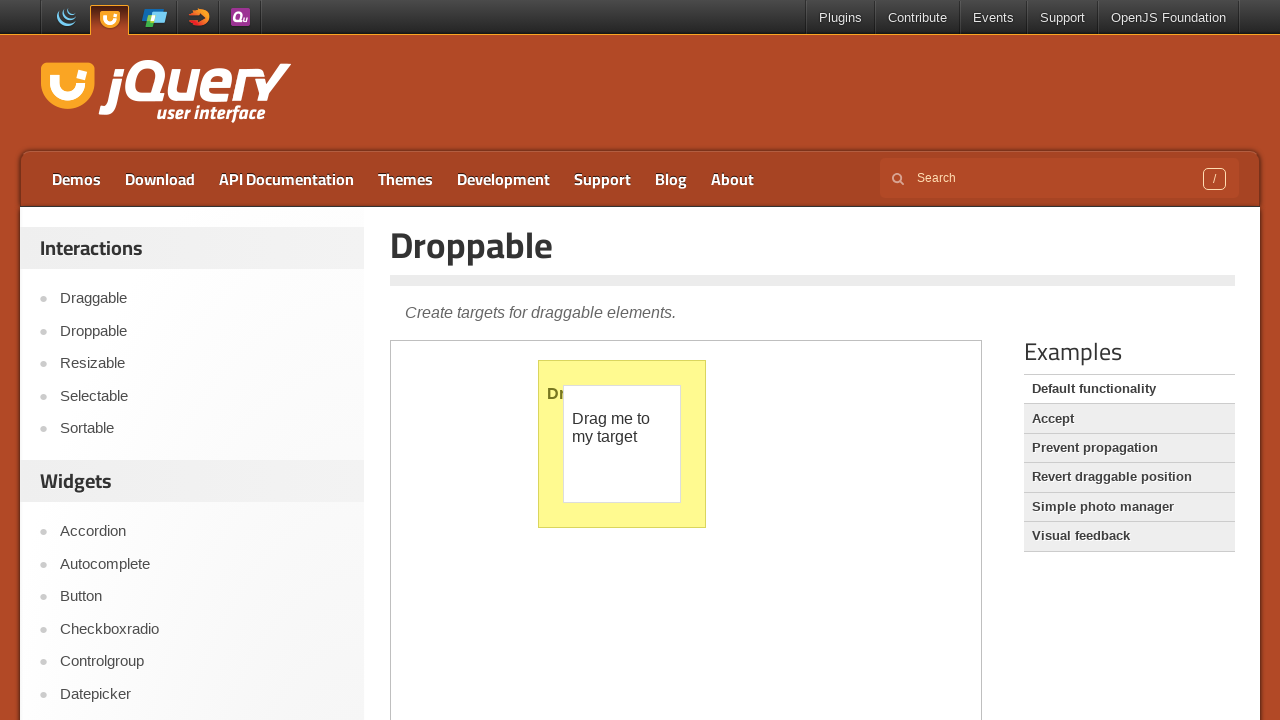

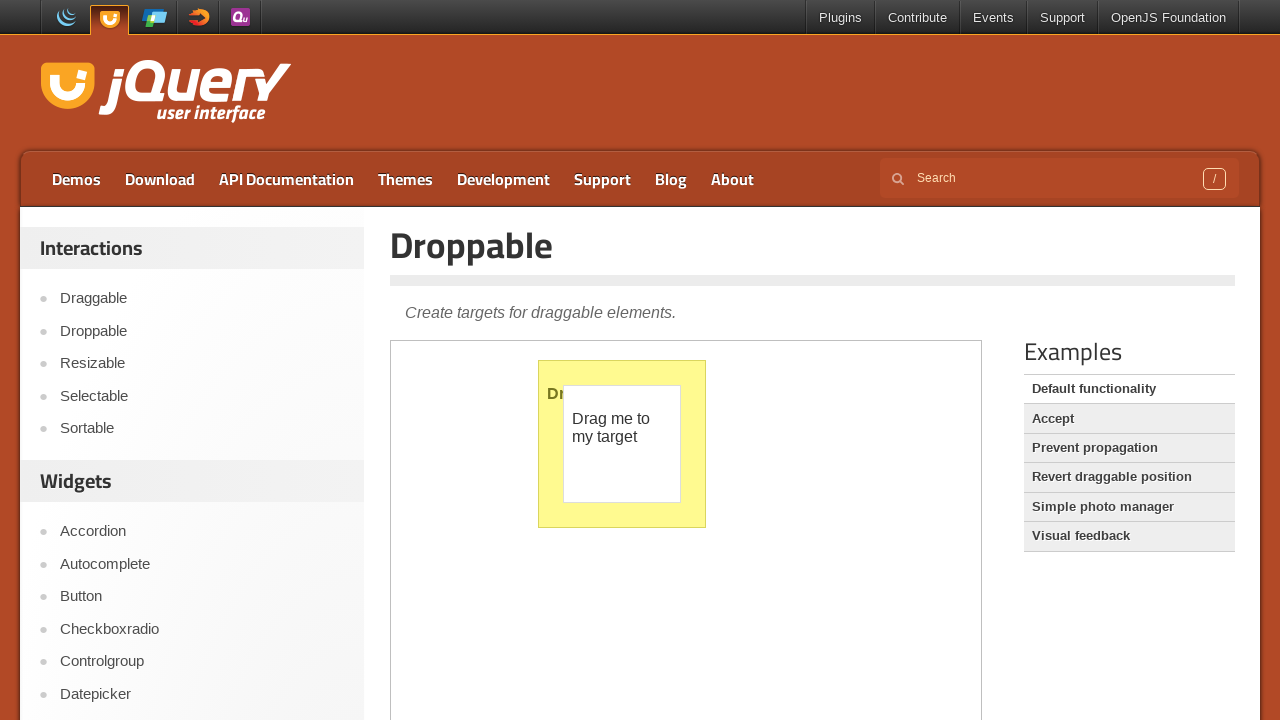